Tests frame switching functionality by navigating between nested frames (outer frame and inner iframe), filling input fields in different frames, and switching back to the main page before accessing another frame.

Starting URL: https://ui.vision/demo/webtest/frames/

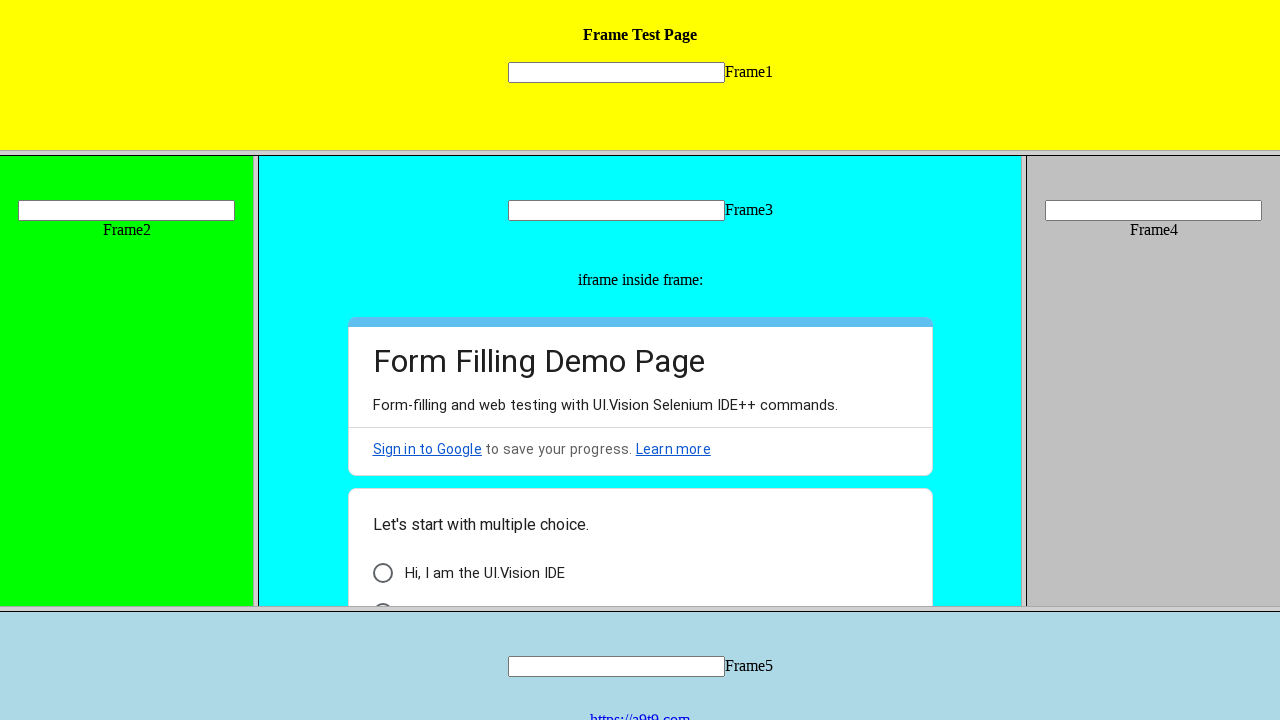

Located outer frame (frame_3.html)
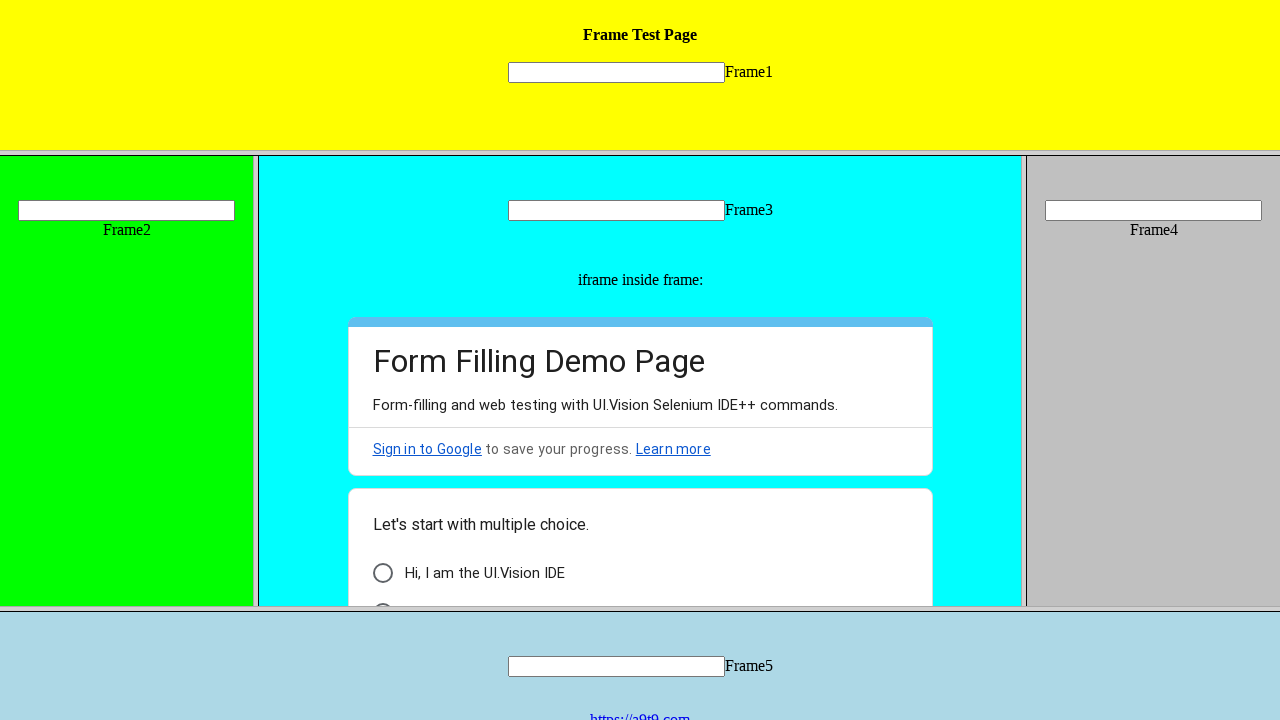

Filled input field 'mytext3' in outer frame with 'Test@123' on frame[src='frame_3.html'] >> internal:control=enter-frame >> input[name='mytext3
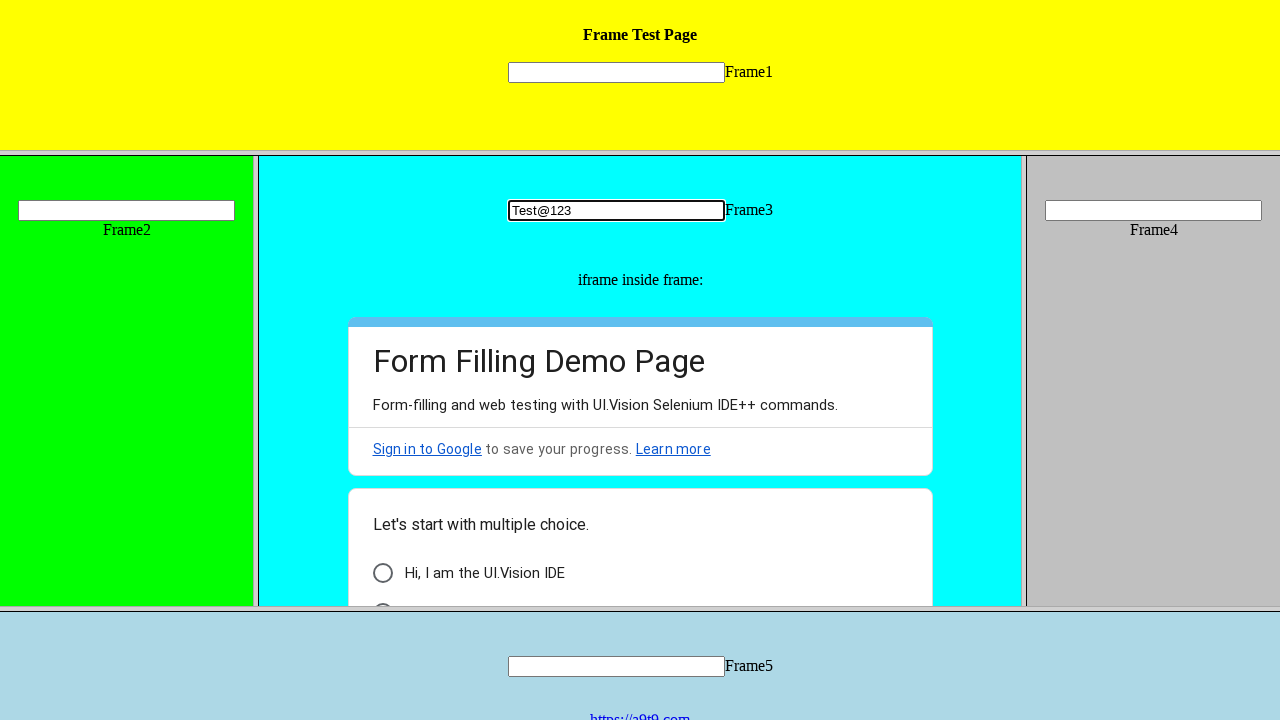

Located inner iframe within outer frame
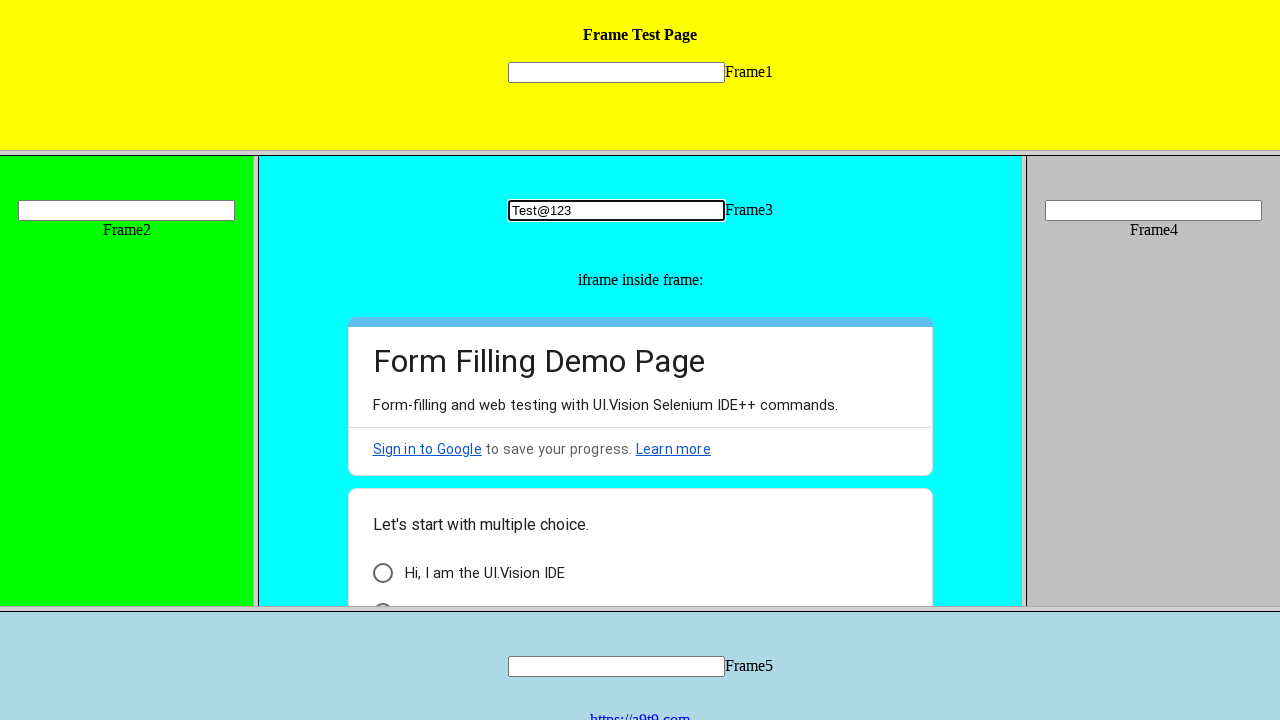

Inner frame body element loaded
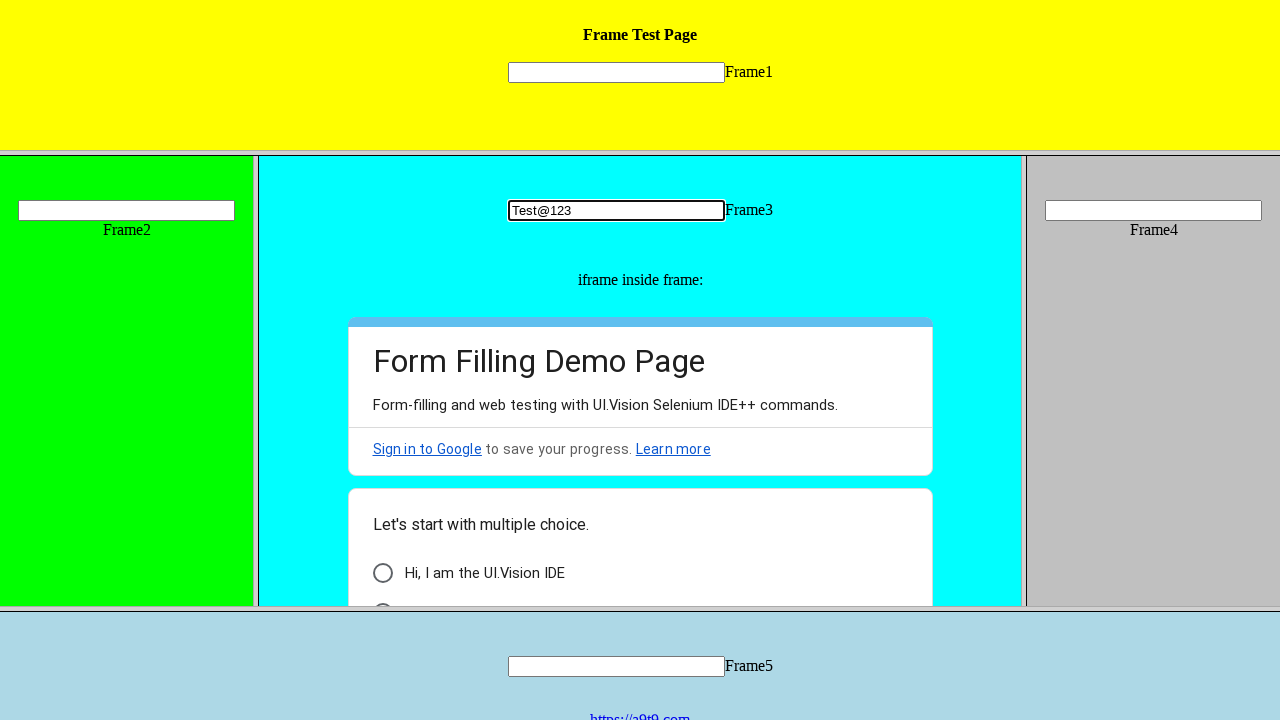

Located frame_4.html from main page context
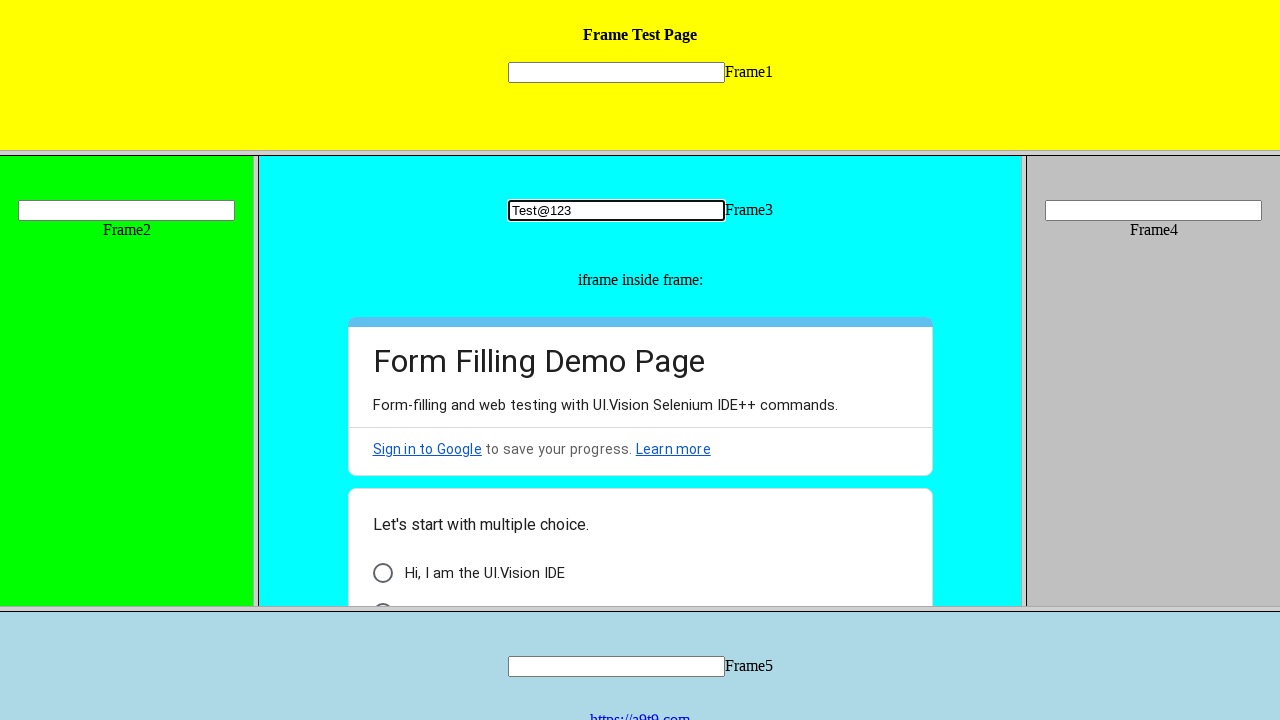

Filled input field 'mytext4' in frame_4.html with 'Test@123' on frame[src='frame_4.html'] >> internal:control=enter-frame >> input[name='mytext4
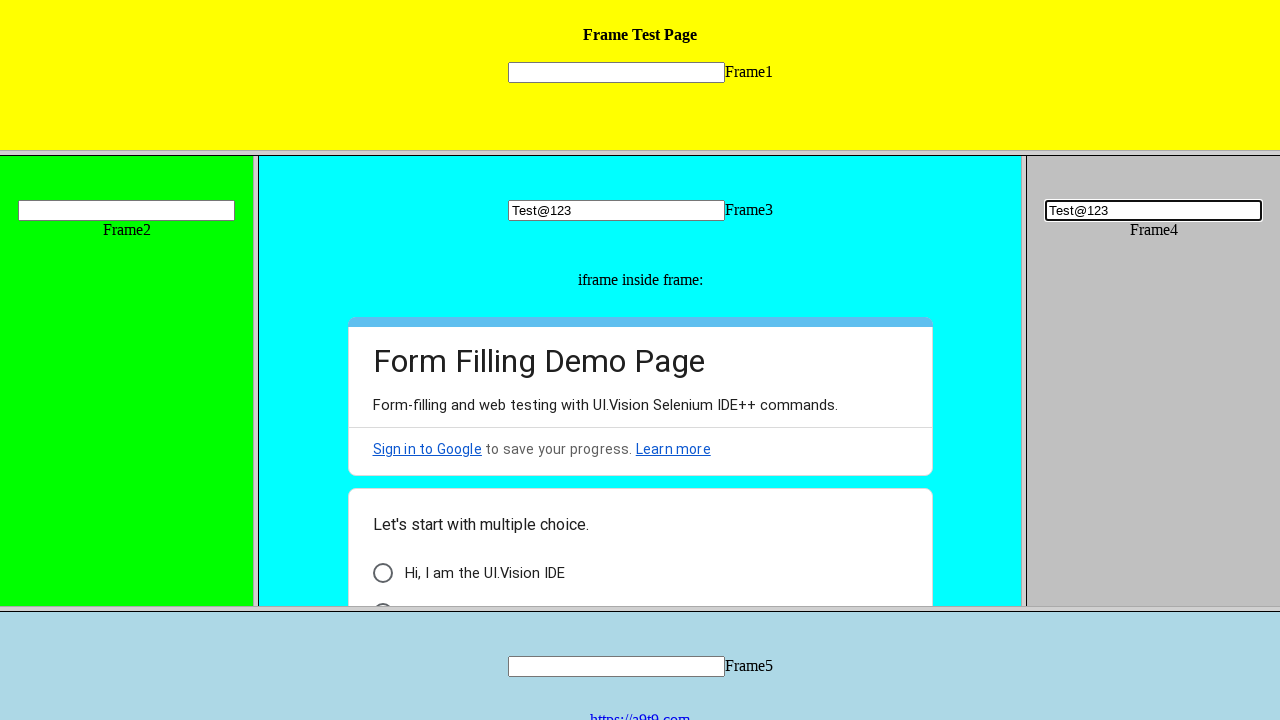

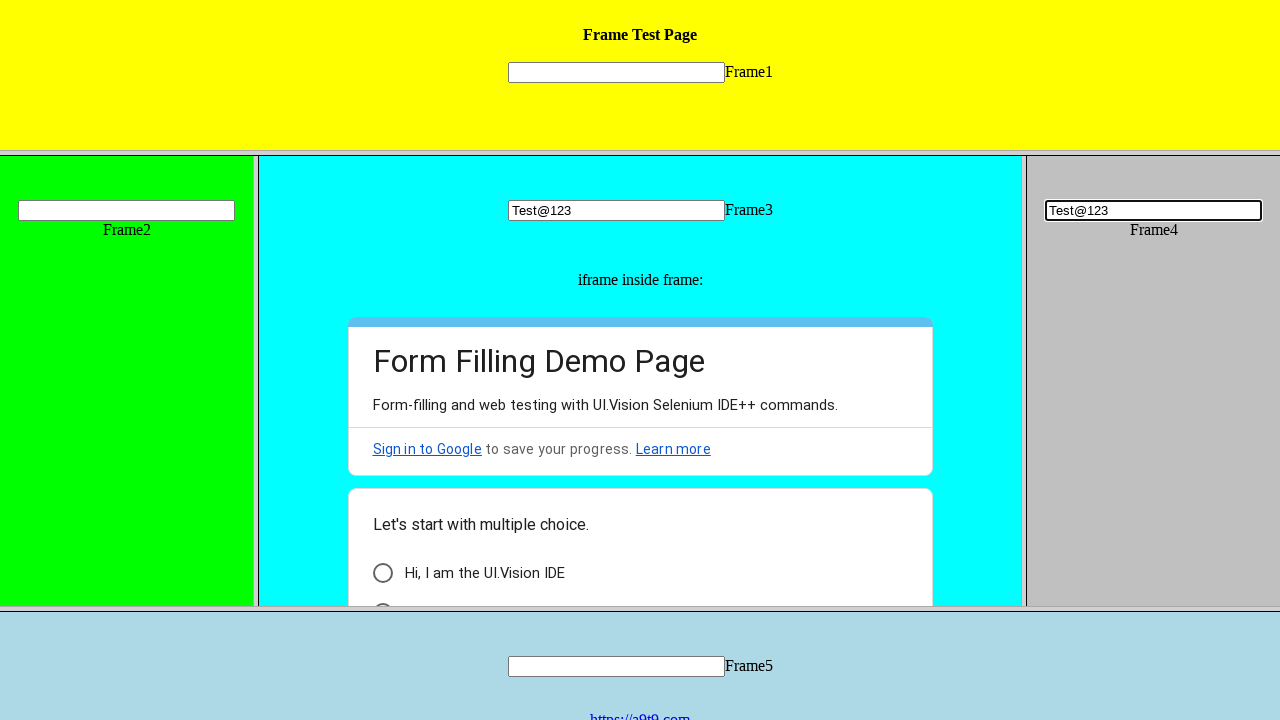